Tests changing radio button selection from Yes to Impressive and verifying the state changes.

Starting URL: https://demoqa.com/elements

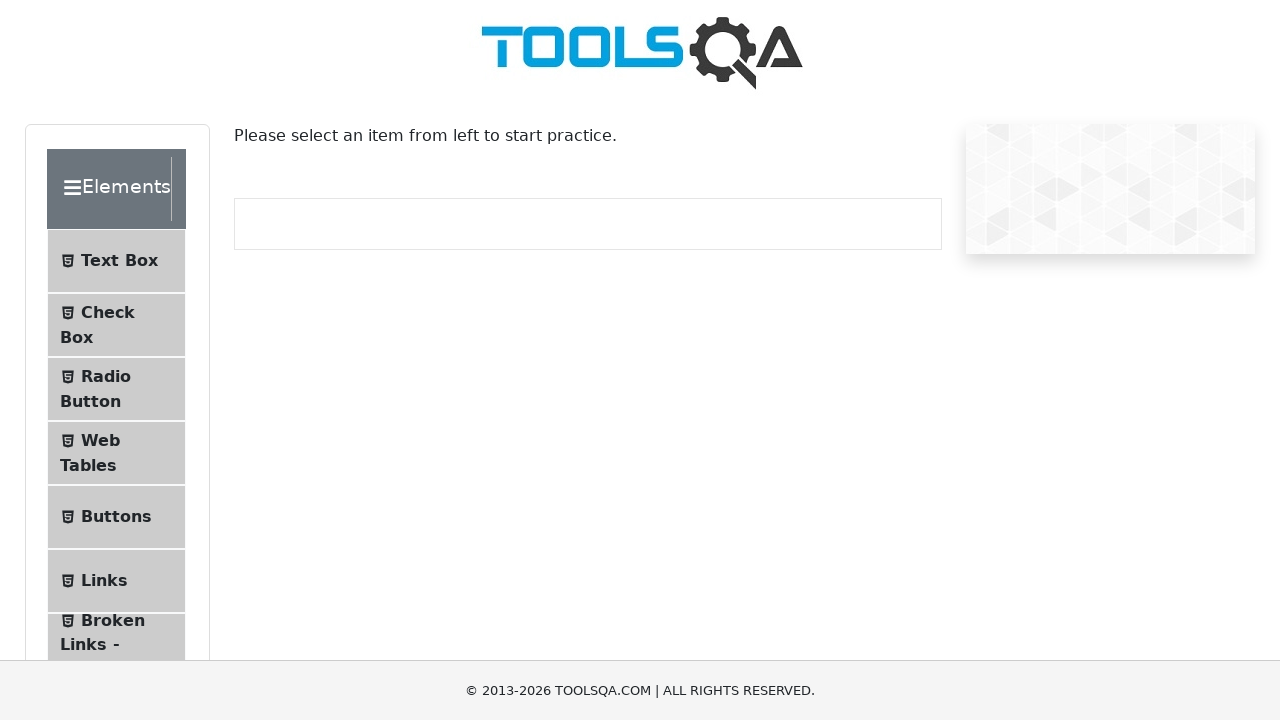

Clicked on Radio Button menu item at (116, 389) on #item-2:visible
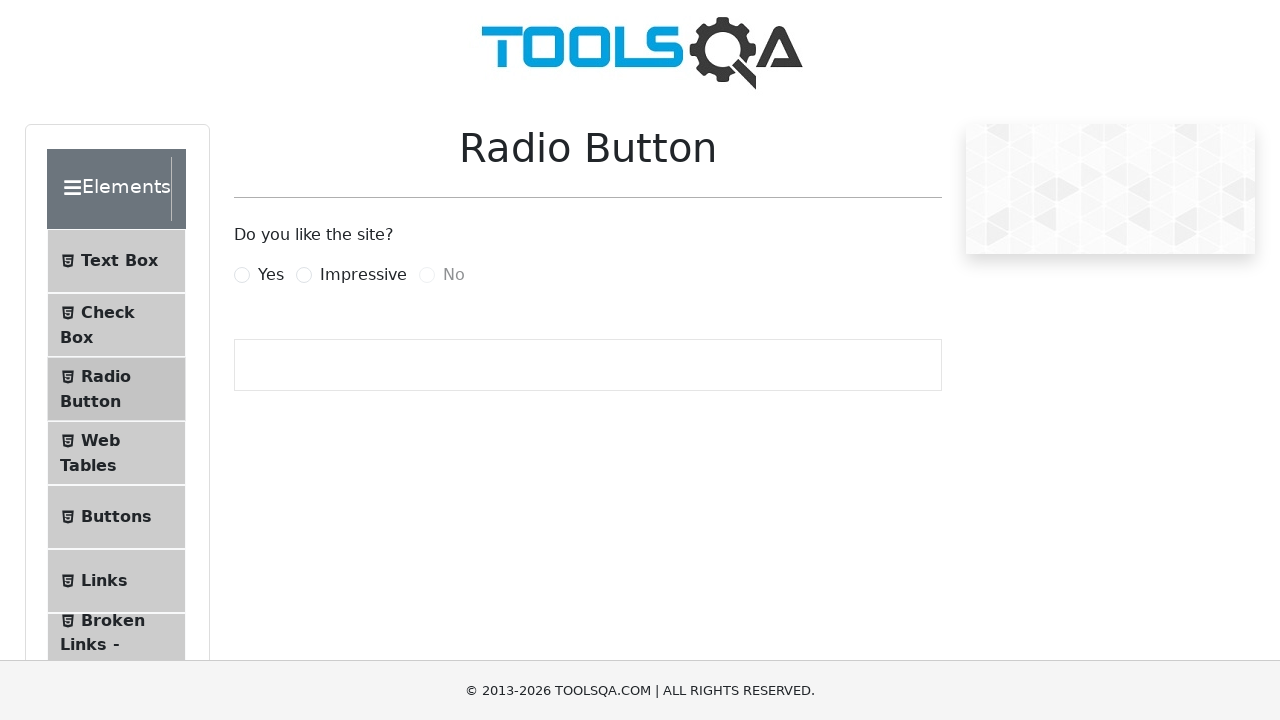

Clicked on Yes radio button at (271, 275) on label[for='yesRadio']
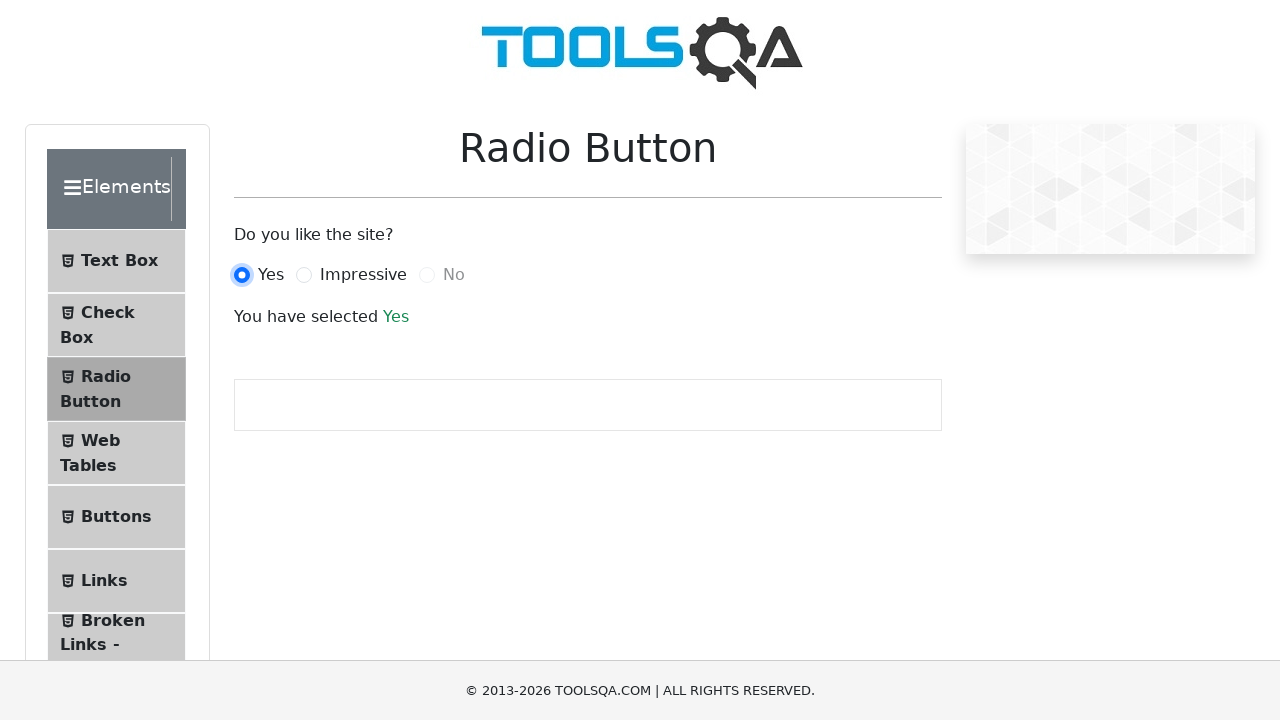

Success message displayed for Yes selection
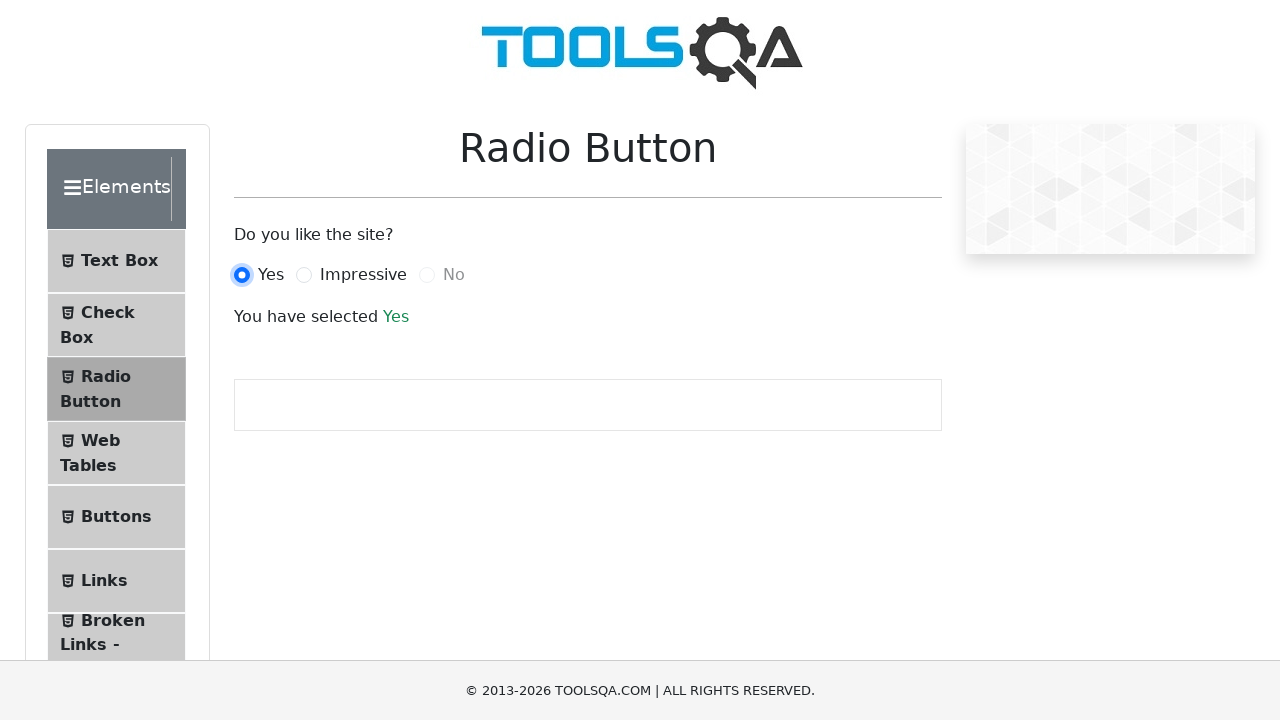

Clicked on Impressive radio button to change selection at (363, 275) on label[for='impressiveRadio']
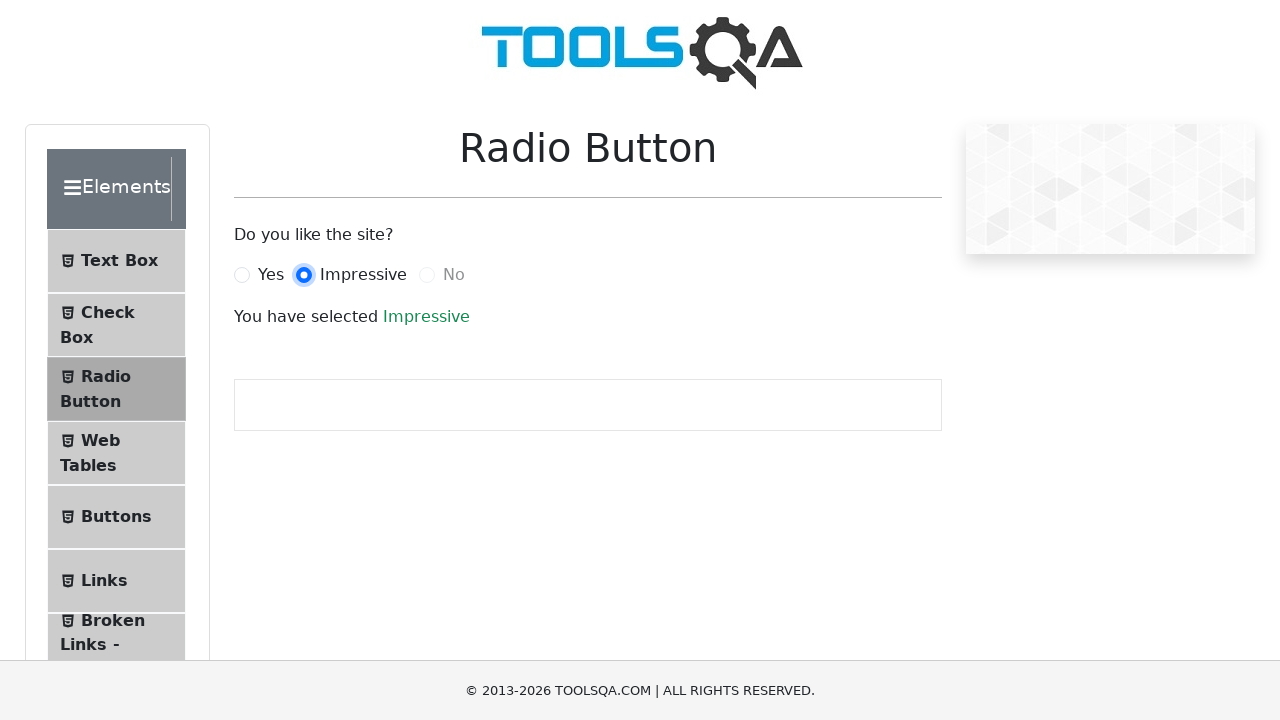

Success message updated for Impressive selection
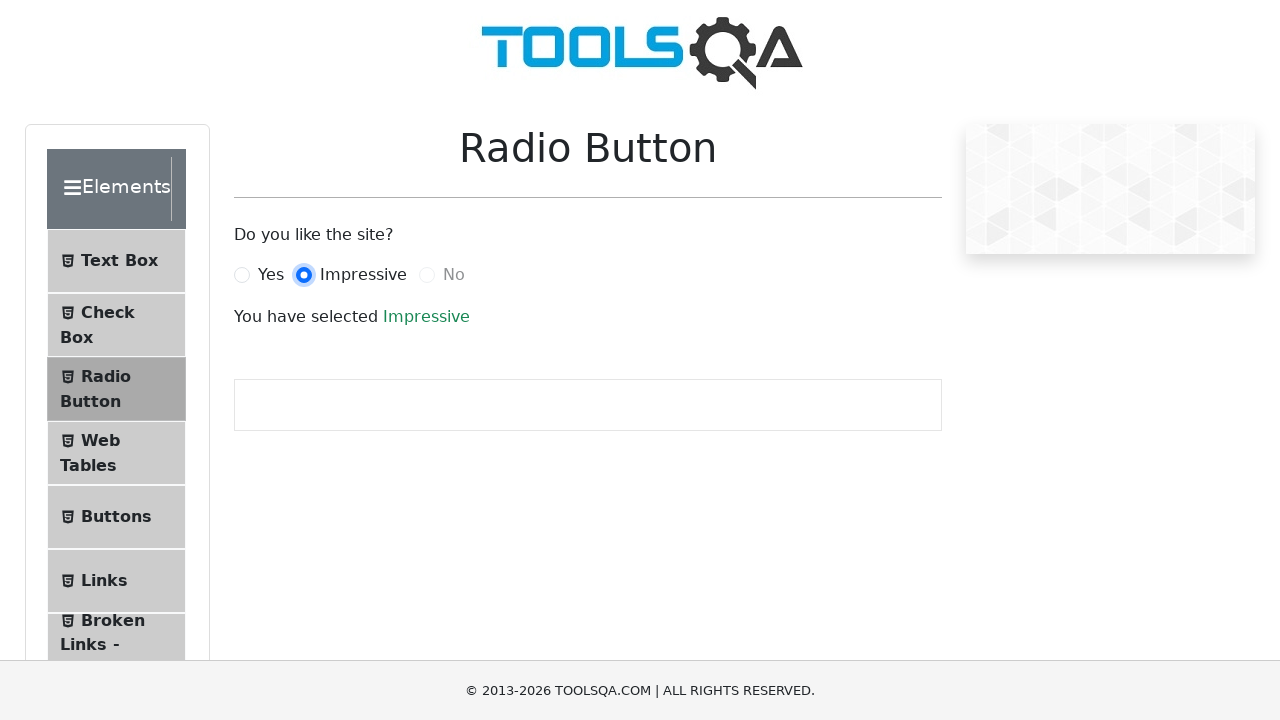

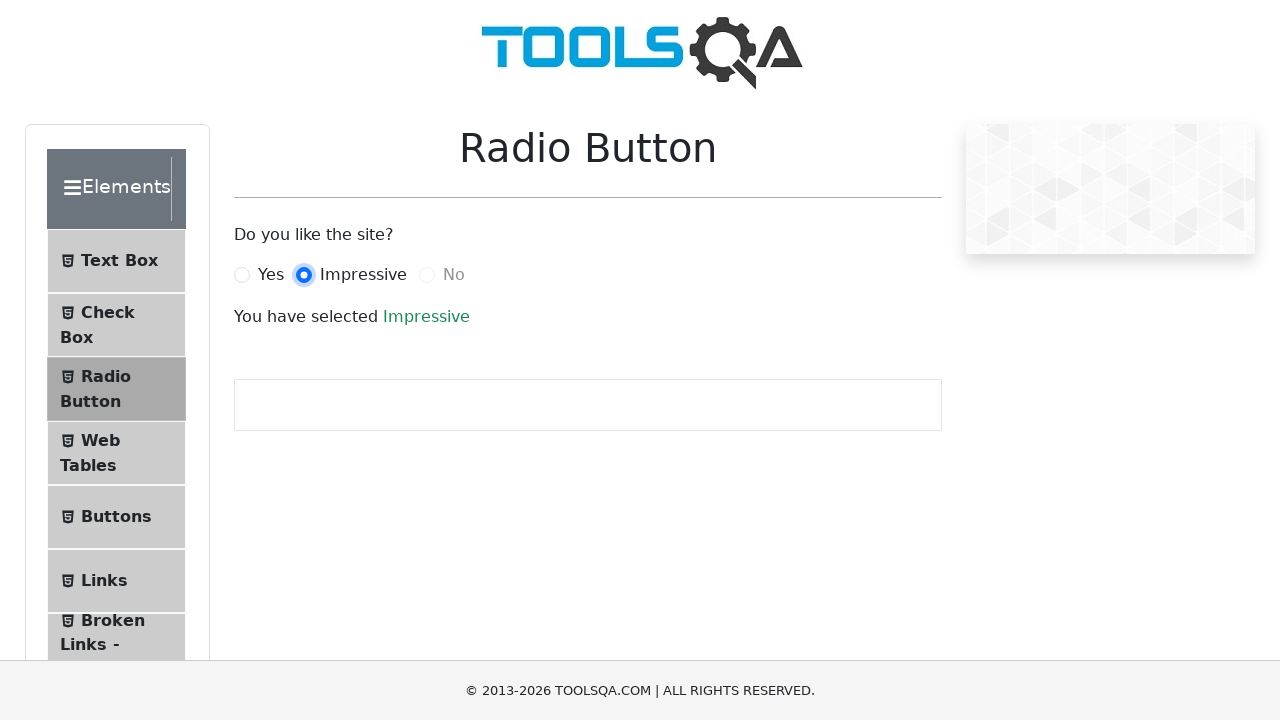